Tests the feedback form by entering name and age, submitting, and verifying the values appear in the result fields

Starting URL: https://kristinek.github.io/site/tasks/provide_feedback

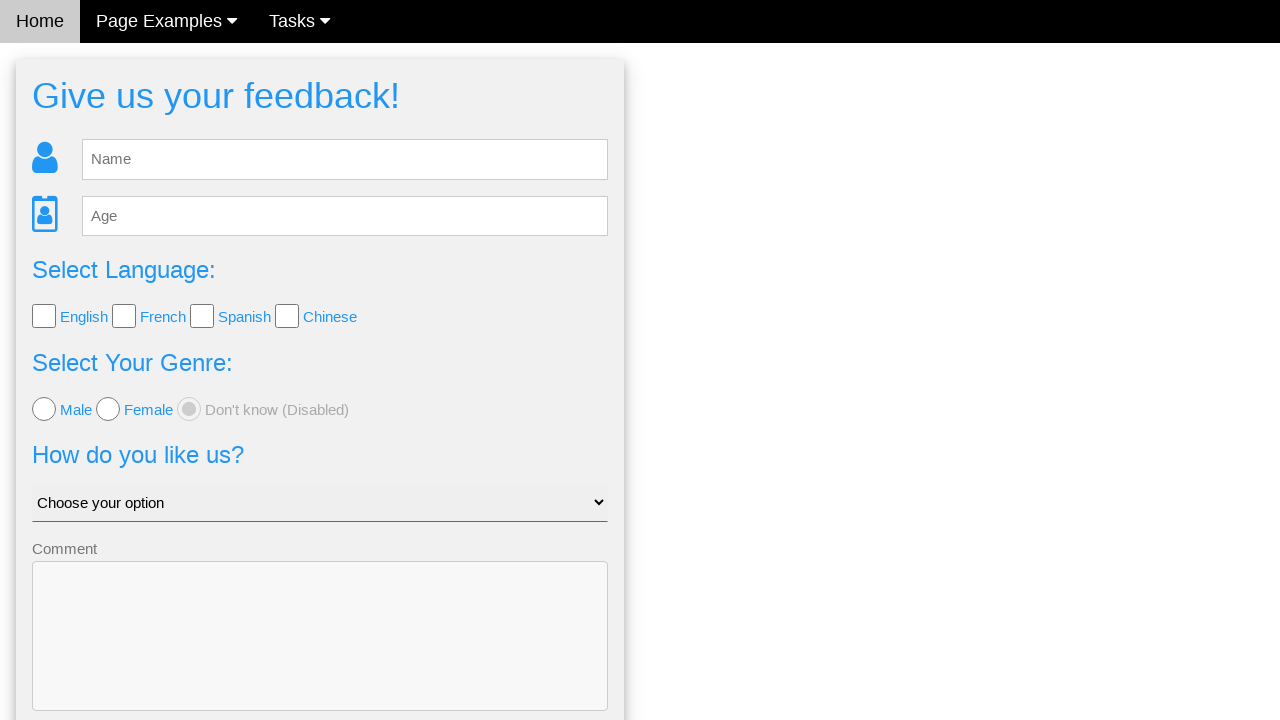

Cleared name input field on #fb_name
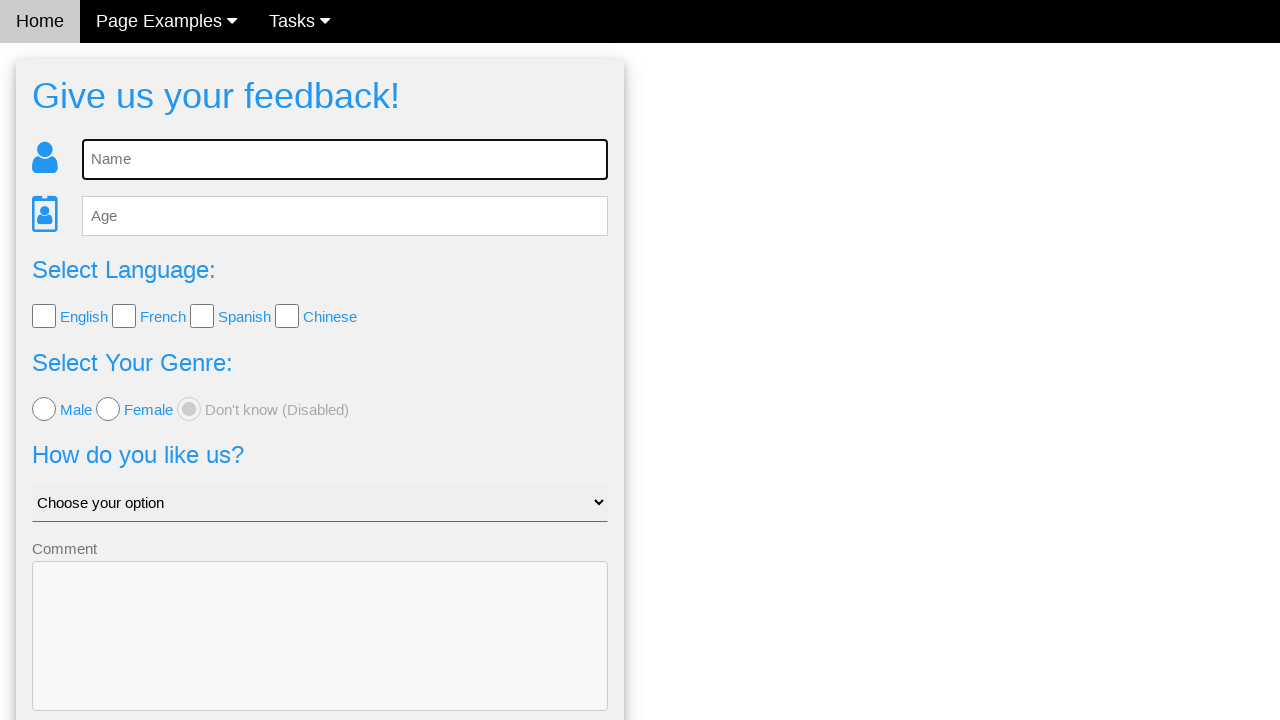

Filled name field with 'Alice Smith' on #fb_name
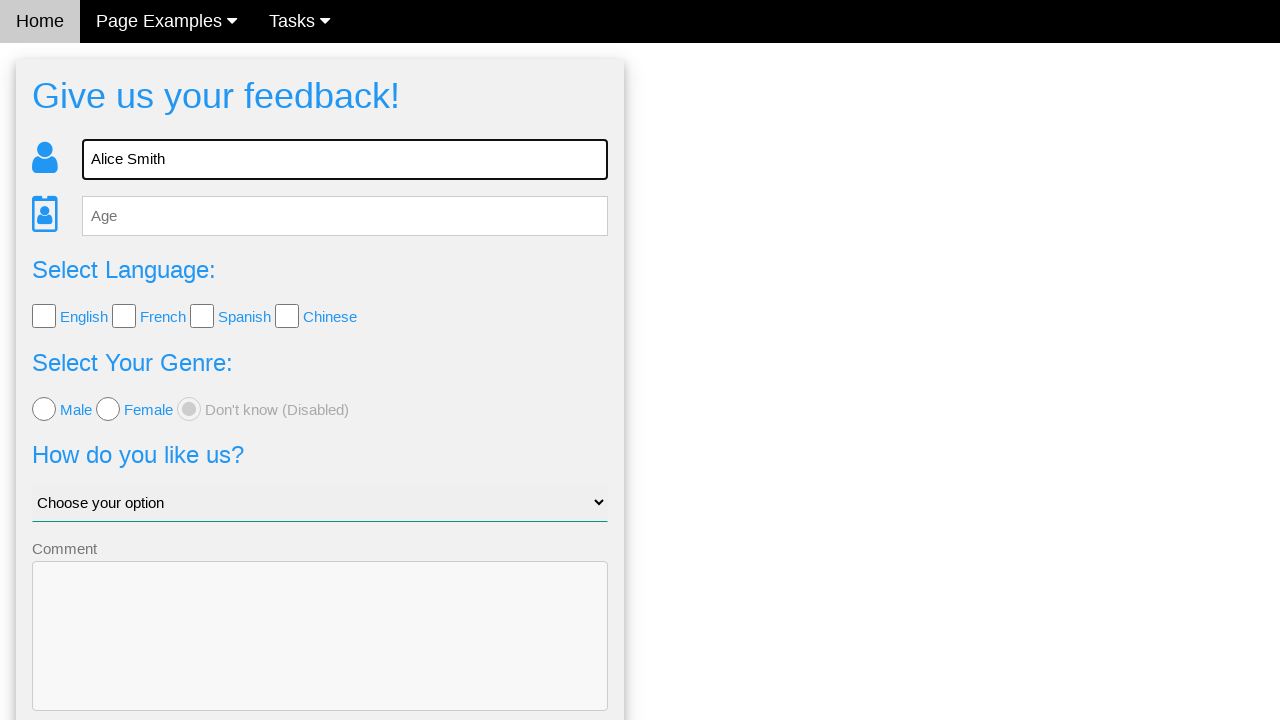

Cleared age input field on #fb_age
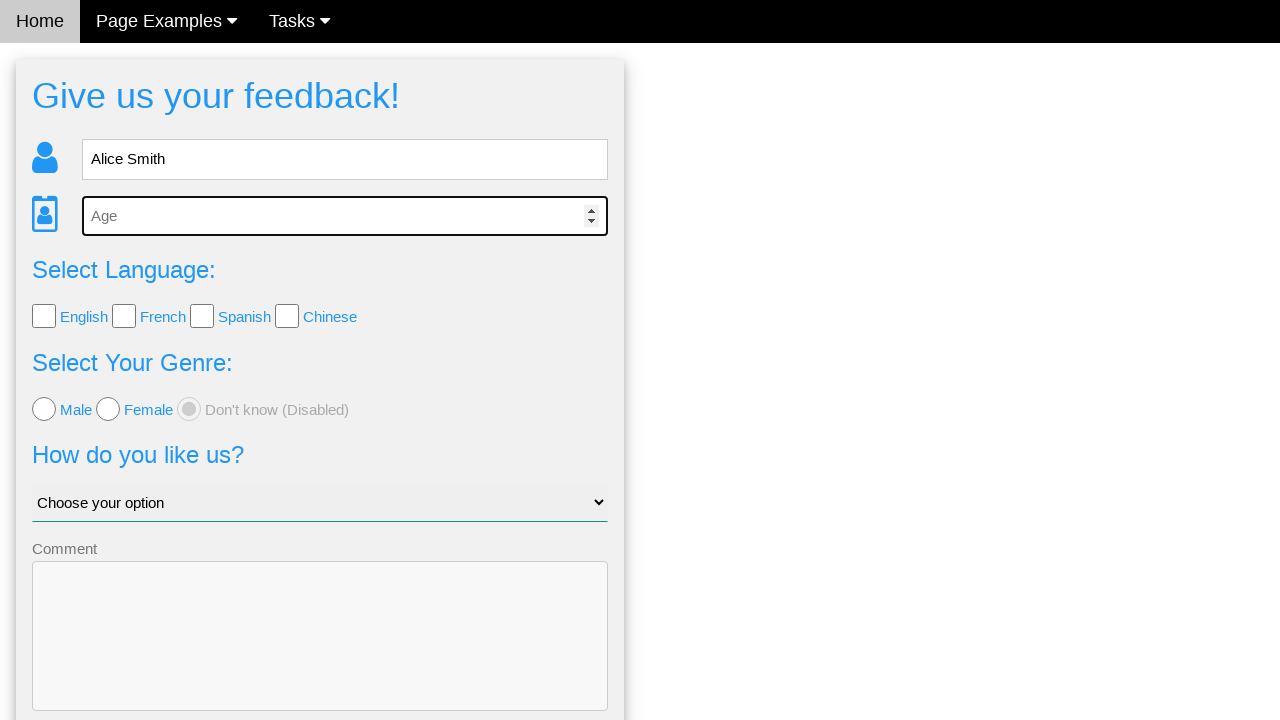

Filled age field with '30' on #fb_age
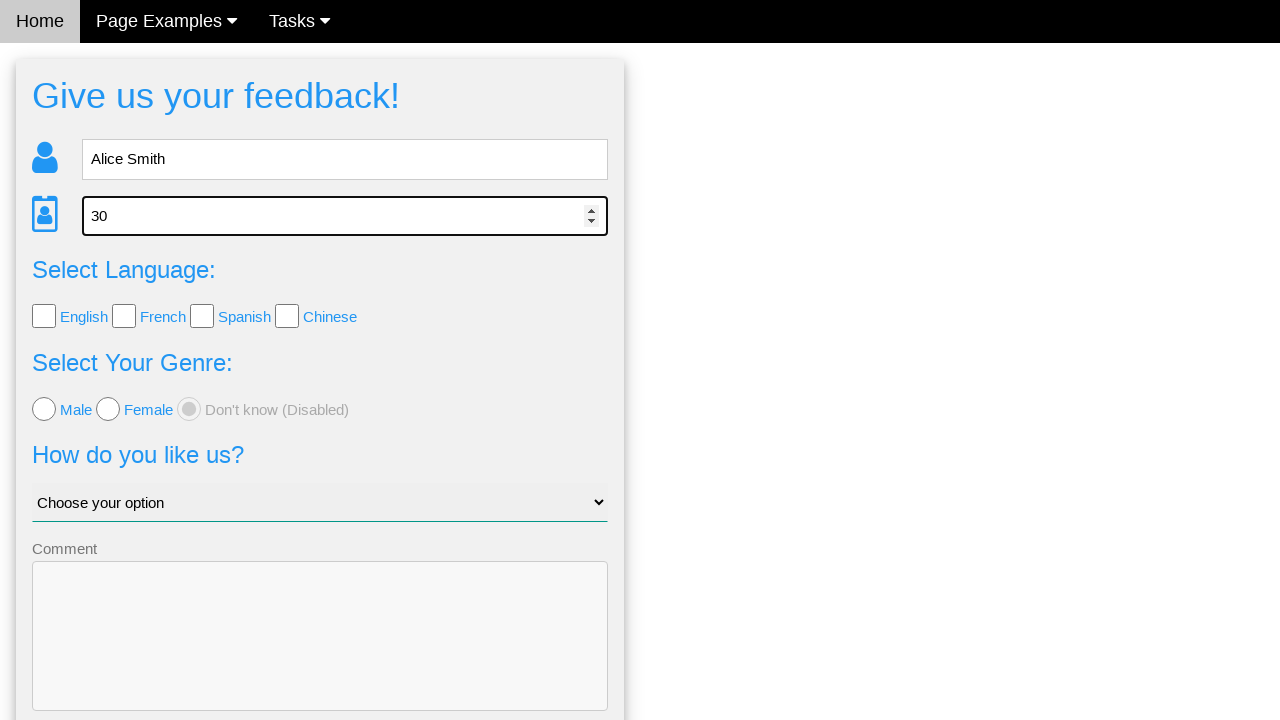

Clicked Send button to submit feedback form at (320, 656) on button
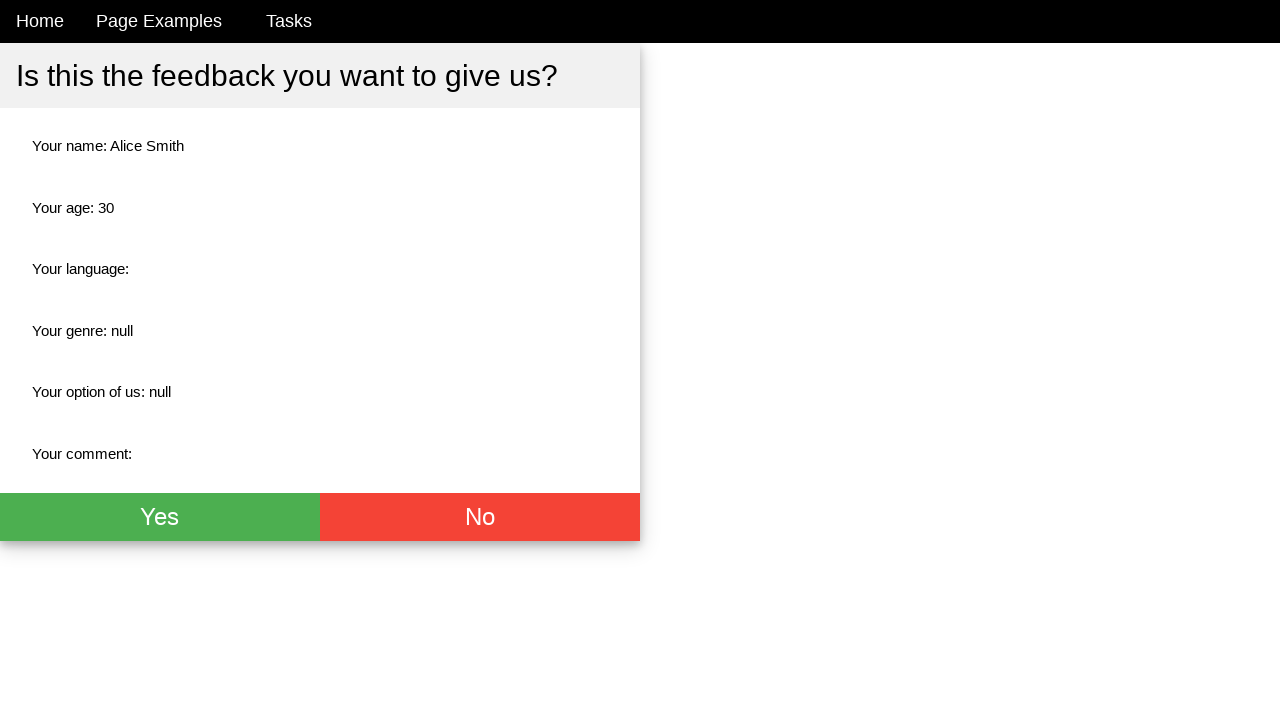

Name result field loaded
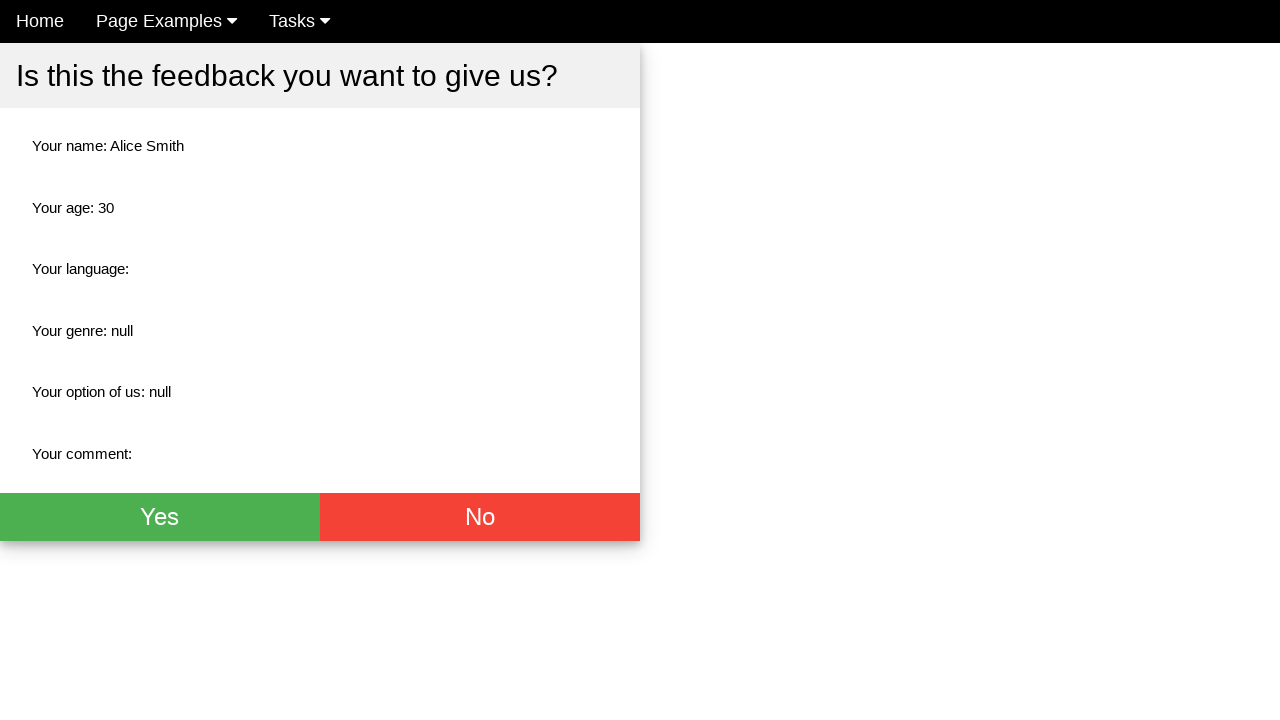

Verified name 'Alice Smith' appears in result field
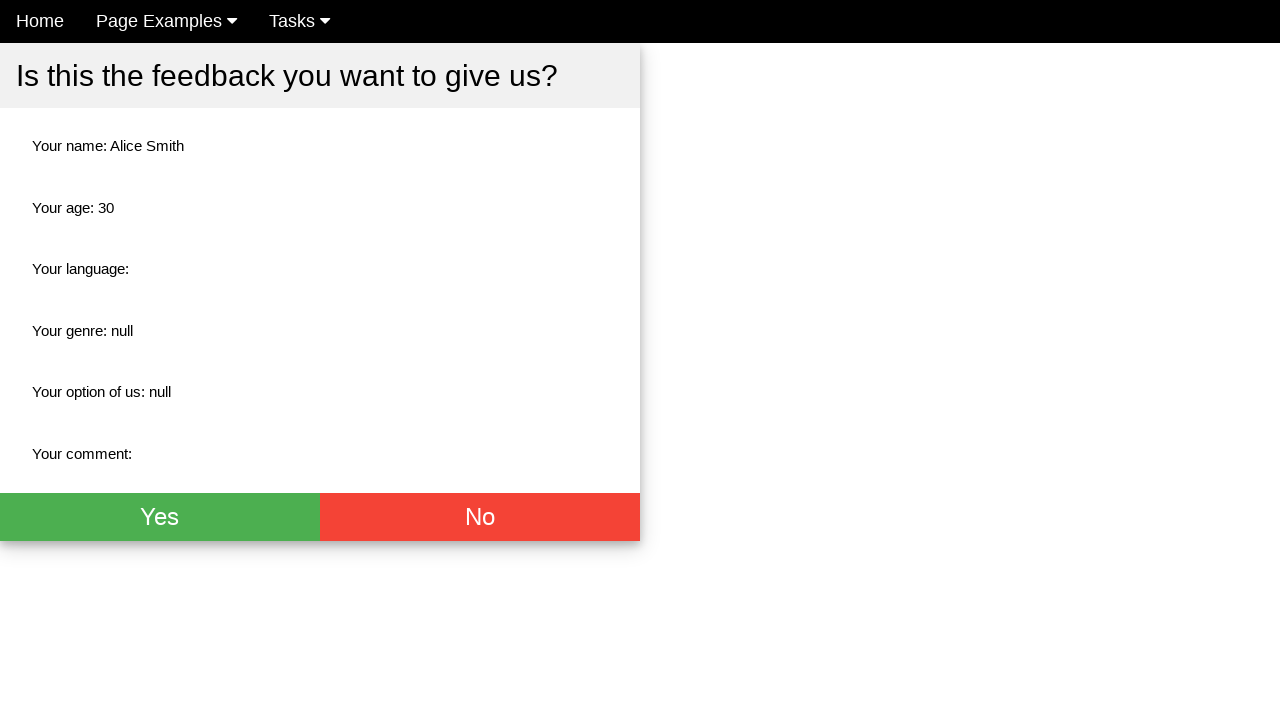

Verified age '30' appears in result field
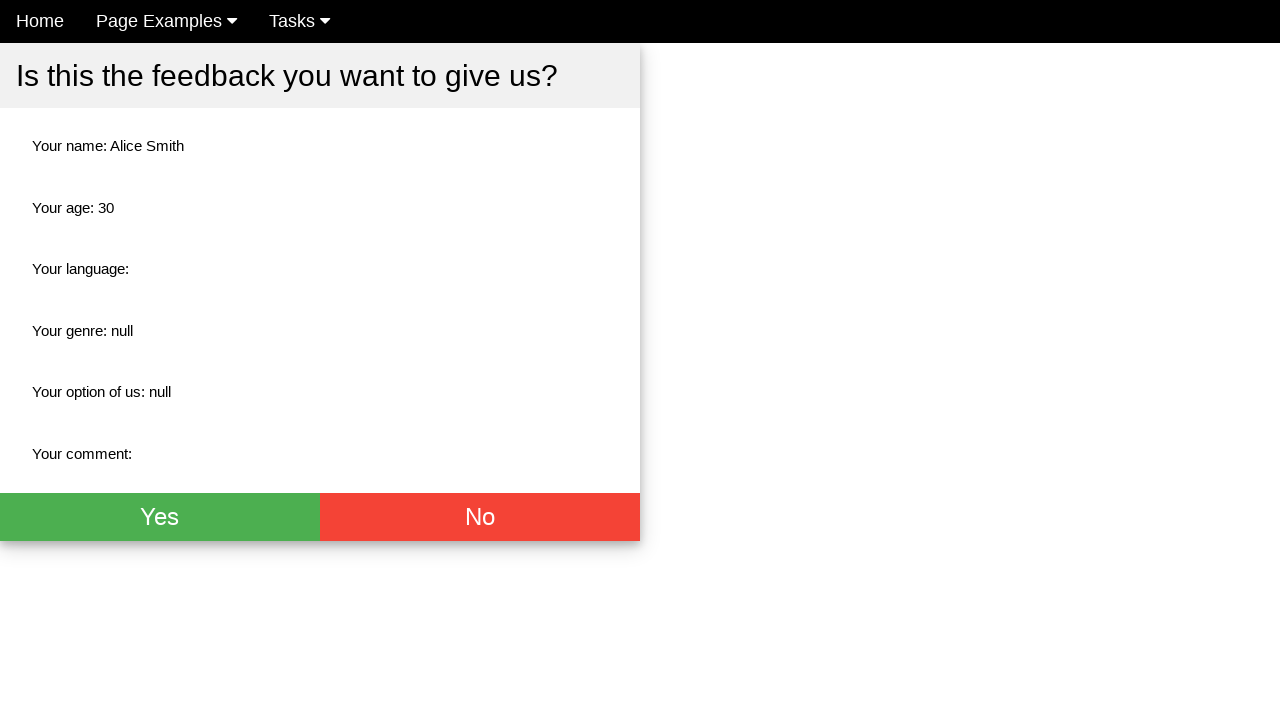

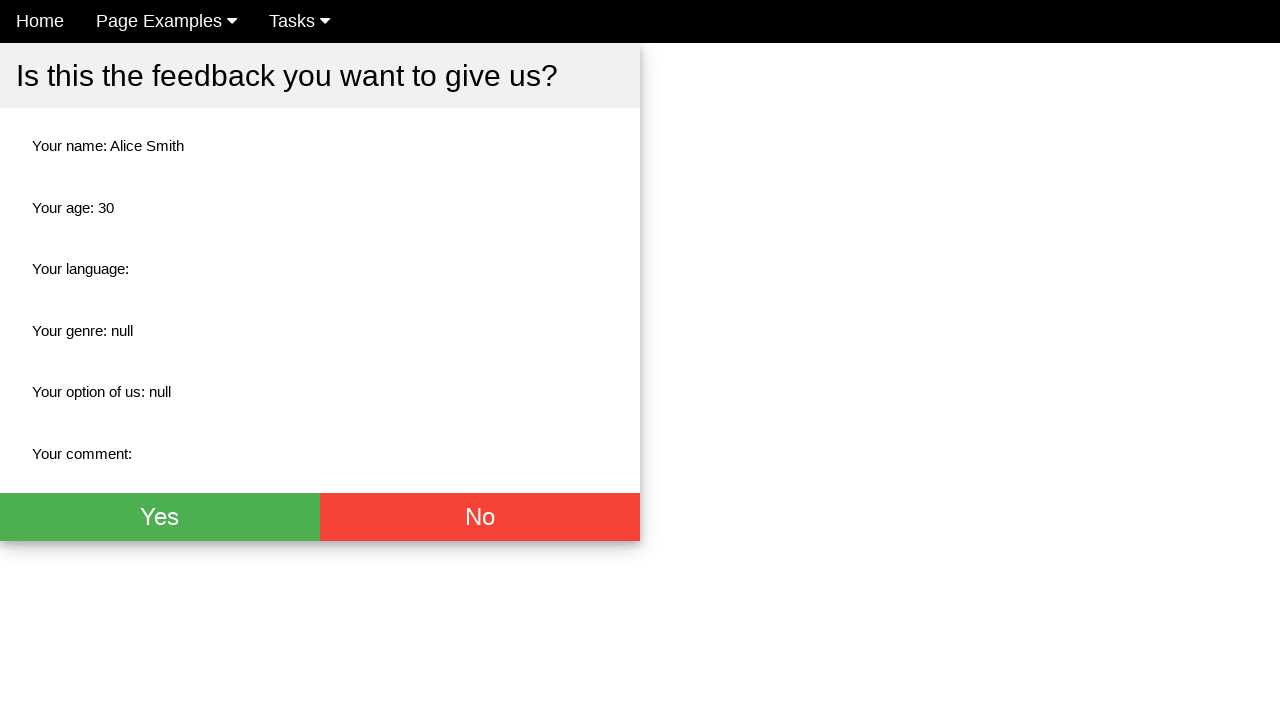